Navigates to a demo registration page, clicks on the "More" navigation link to expand a menu, and verifies the ProgressBar link is visible.

Starting URL: http://demo.automationtesting.in/Register.html

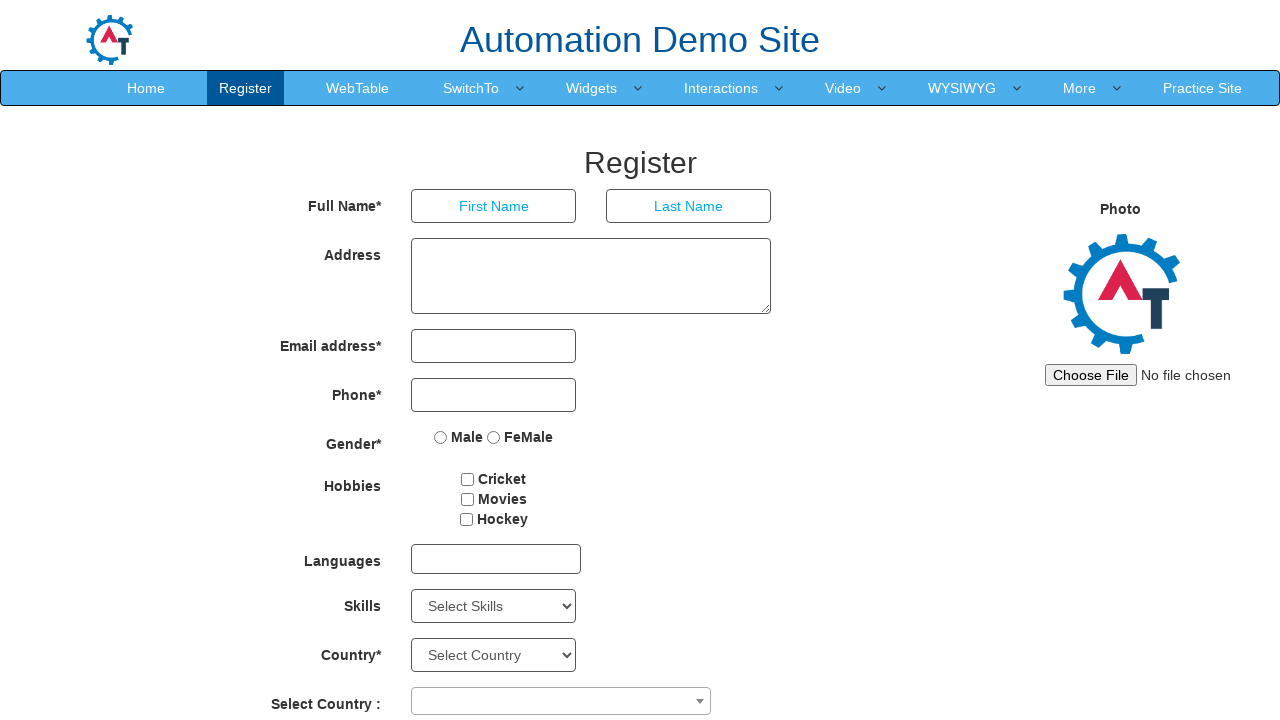

Navigated to demo registration page
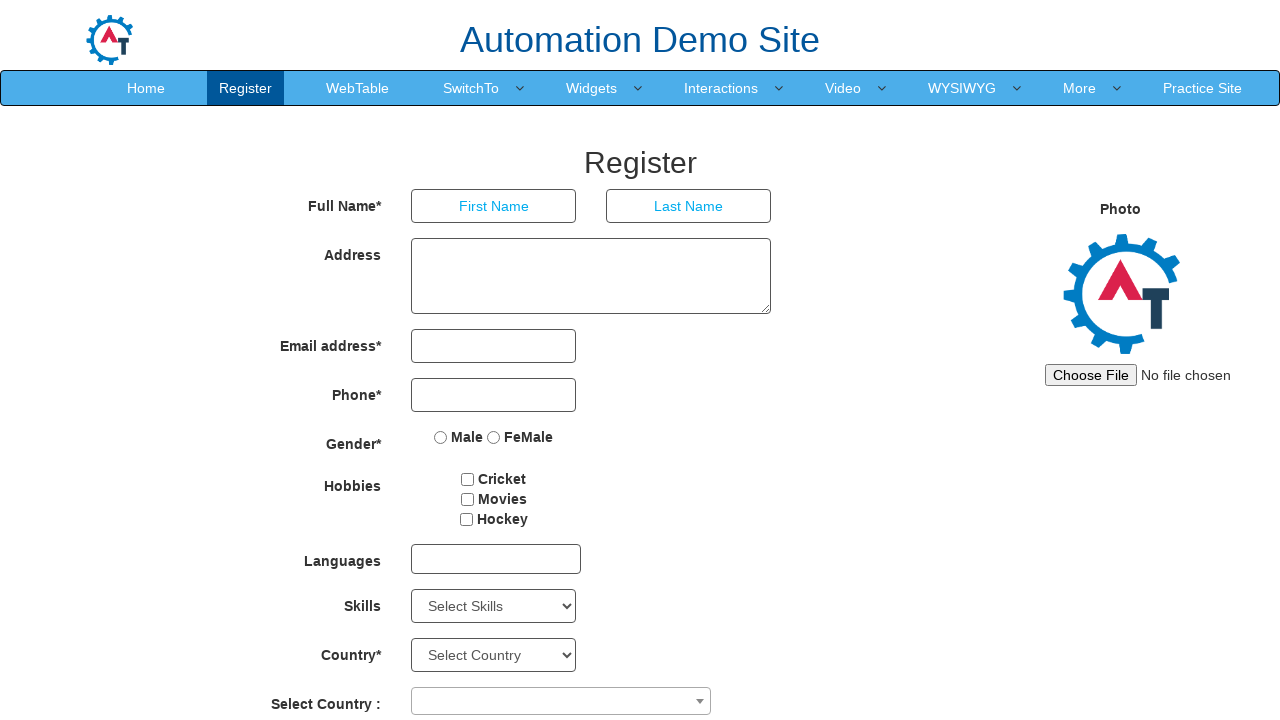

Clicked on the 'More' navigation link to expand menu at (1080, 88) on xpath=//a[contains(text(),'More')]
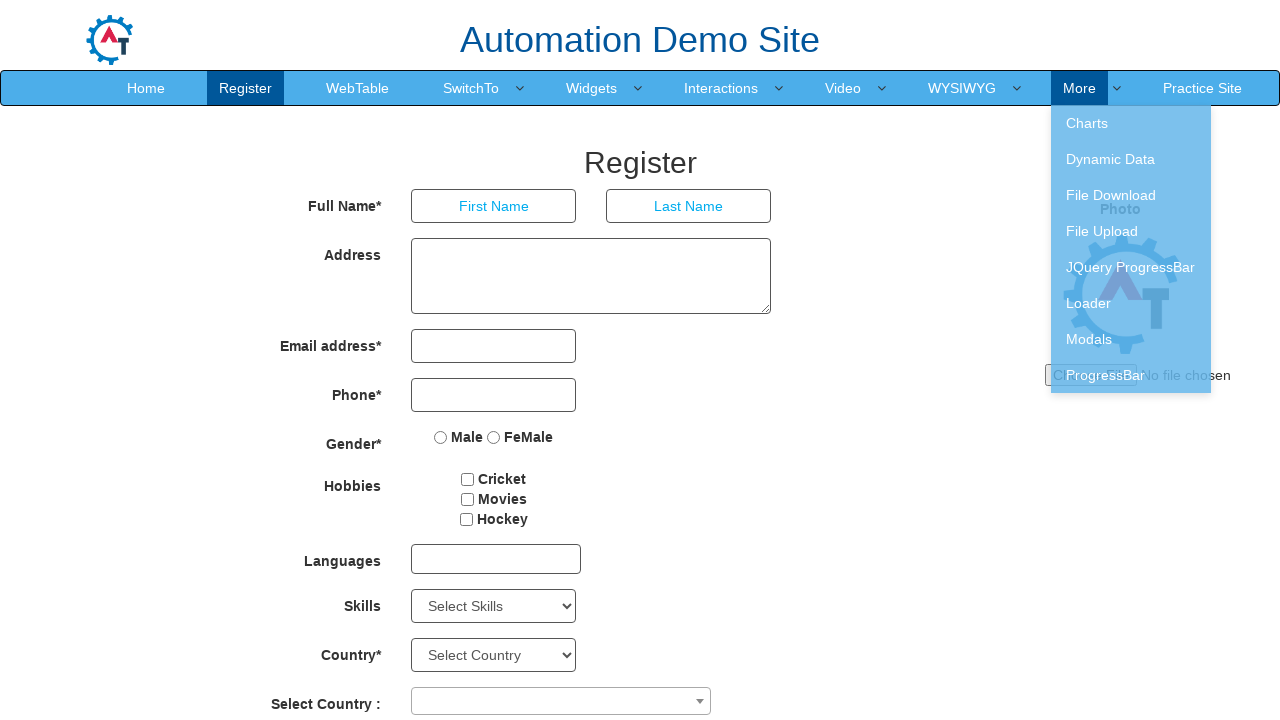

ProgressBar link became visible after menu expansion
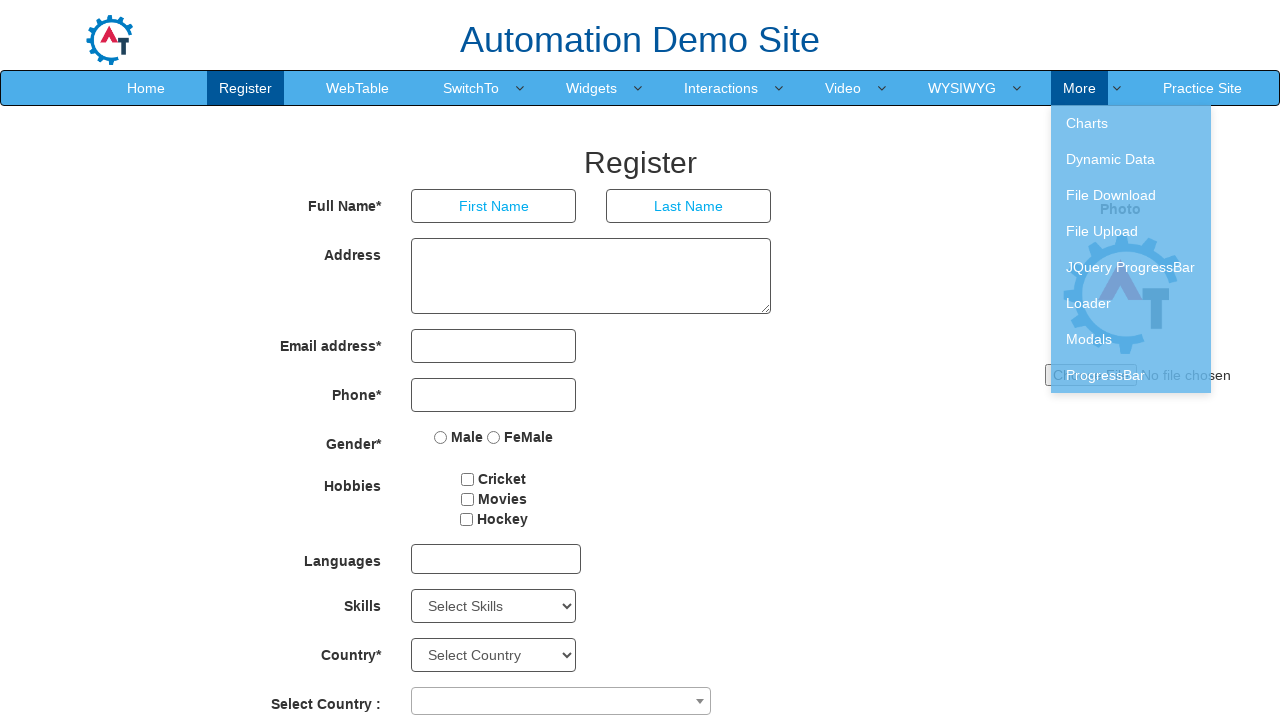

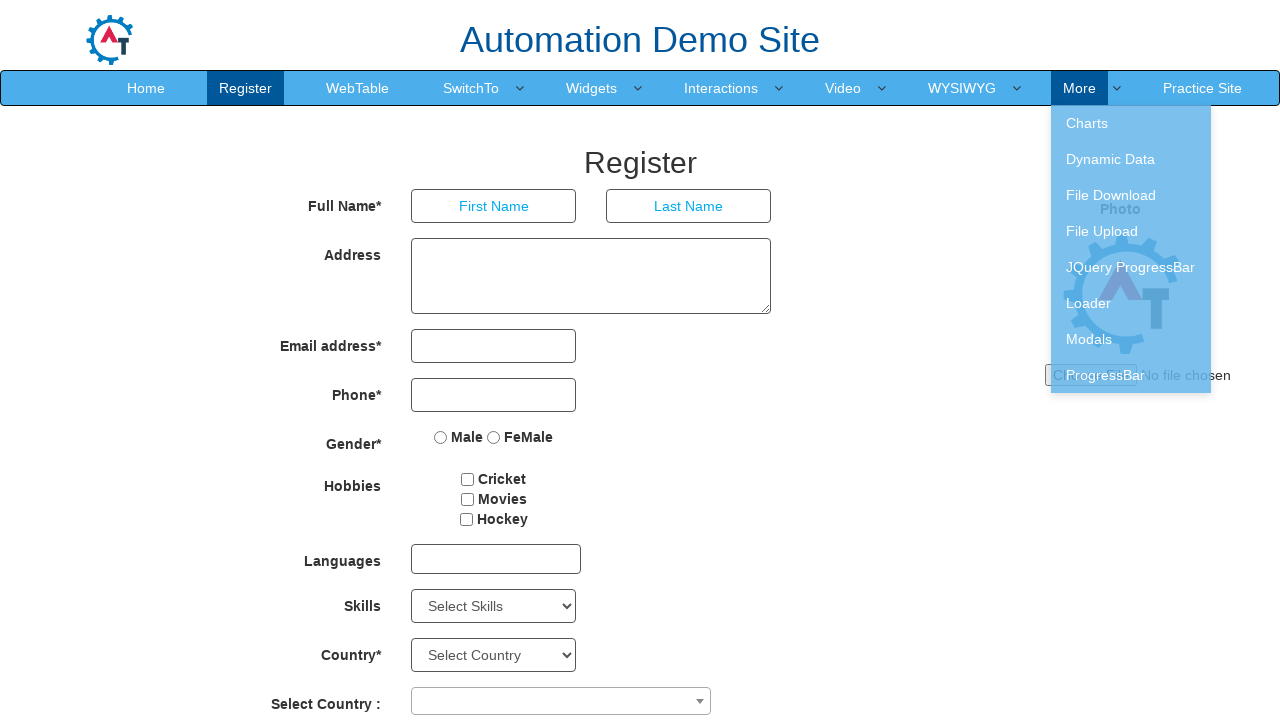